Tests a page with delayed element visibility by waiting for a button to become clickable, clicking it, and verifying a success message appears

Starting URL: http://suninjuly.github.io/wait2.html

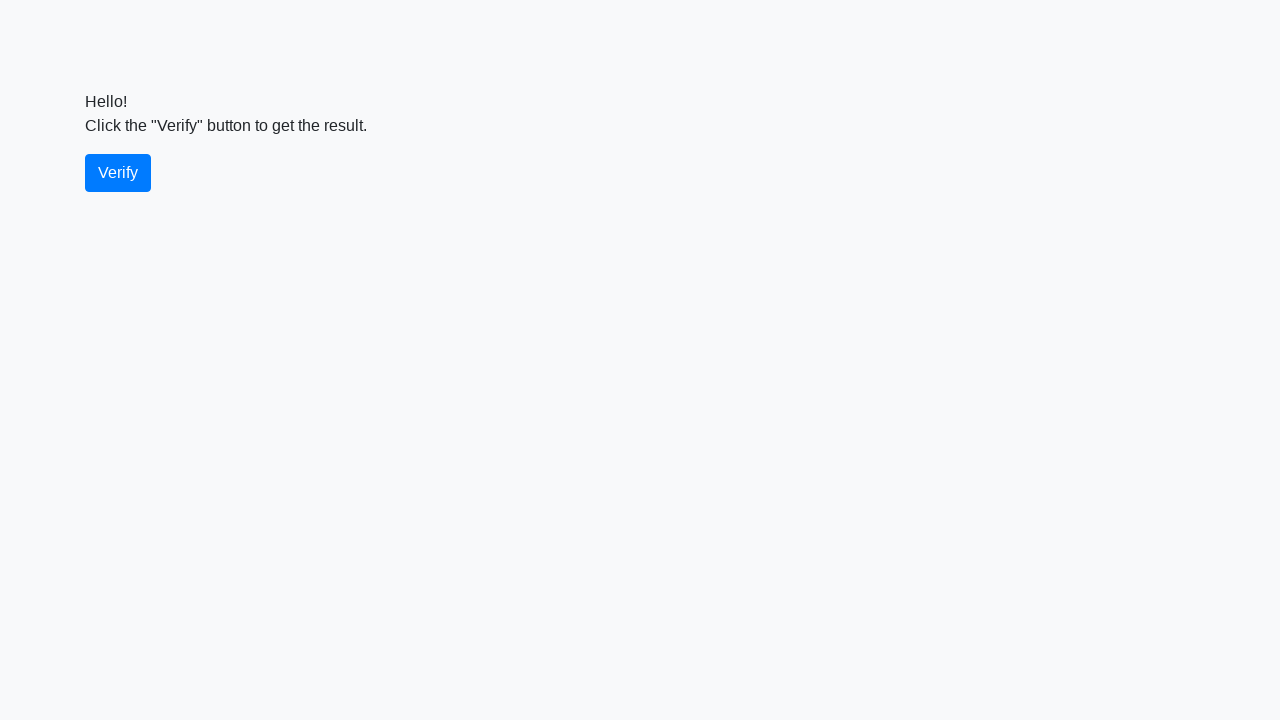

Waited for verify button to become visible
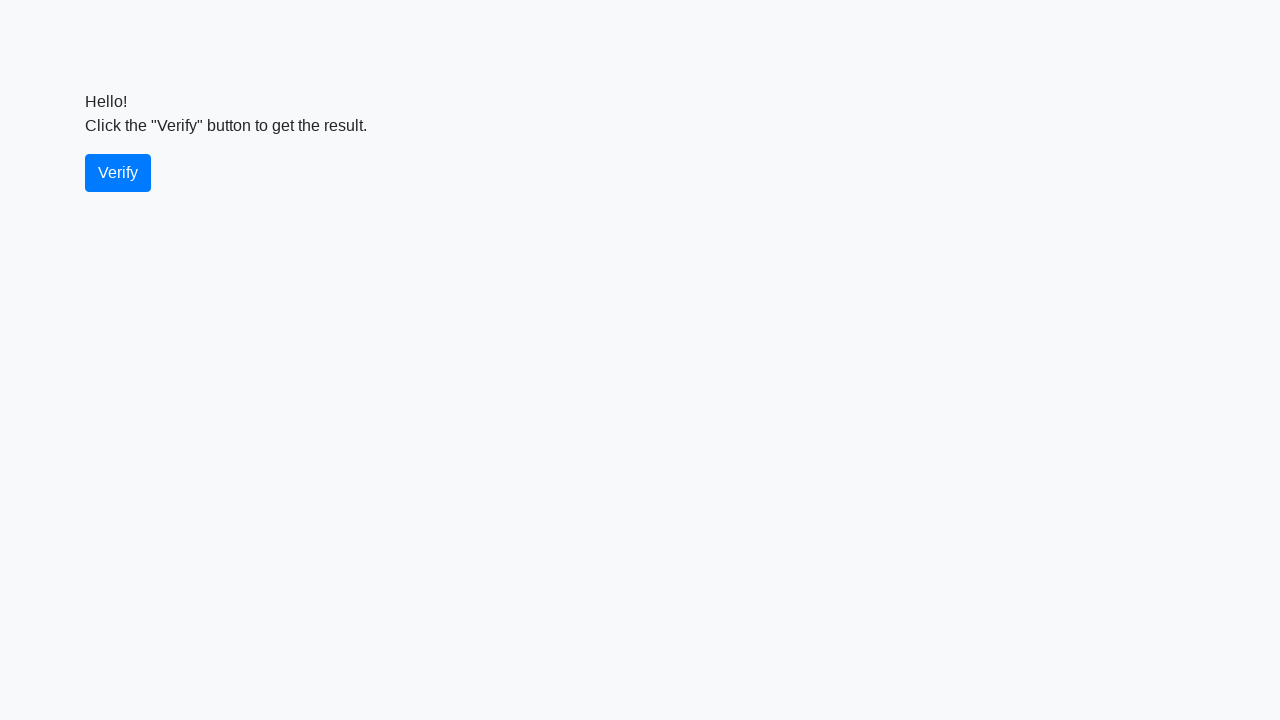

Clicked the verify button at (118, 173) on #verify
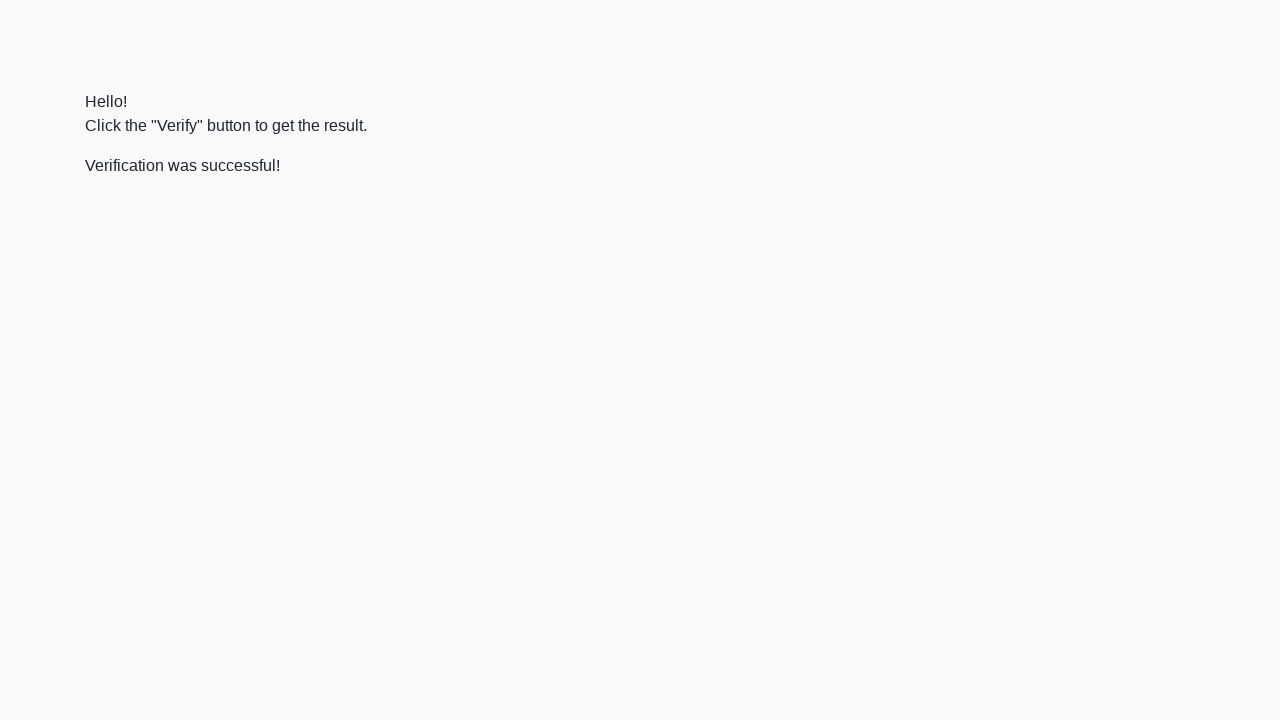

Waited for success message to appear
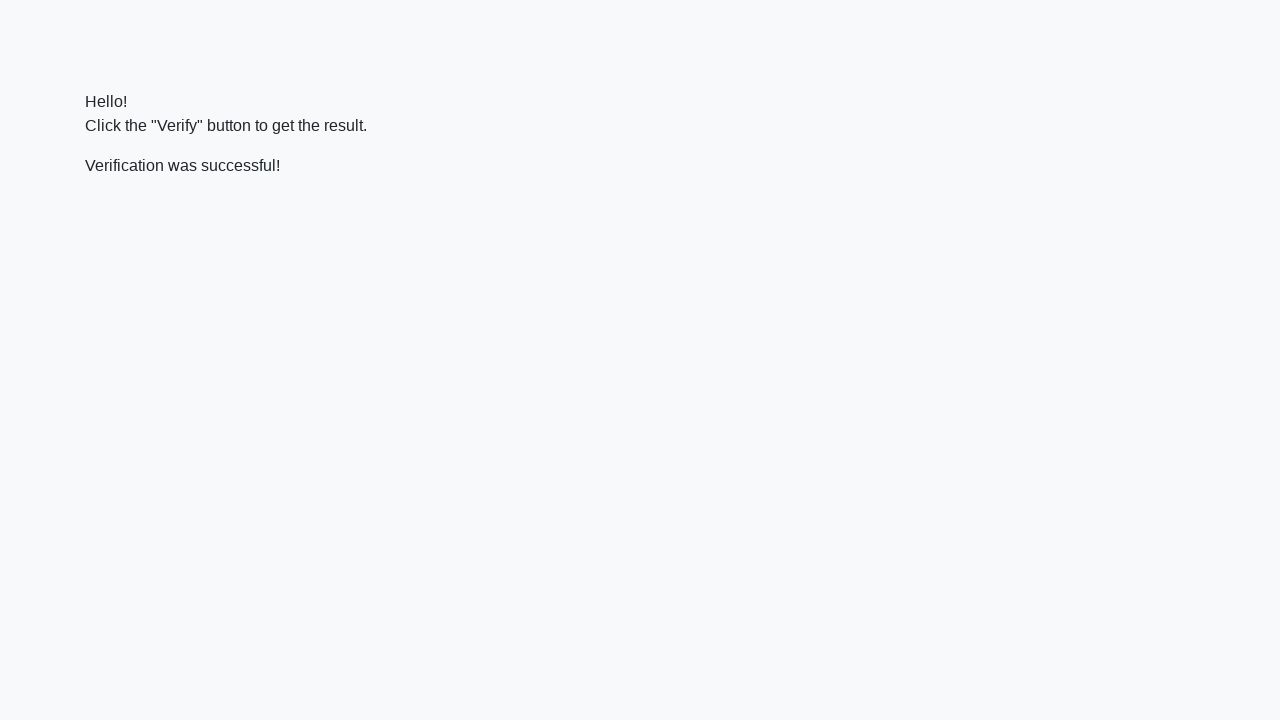

Located success message element
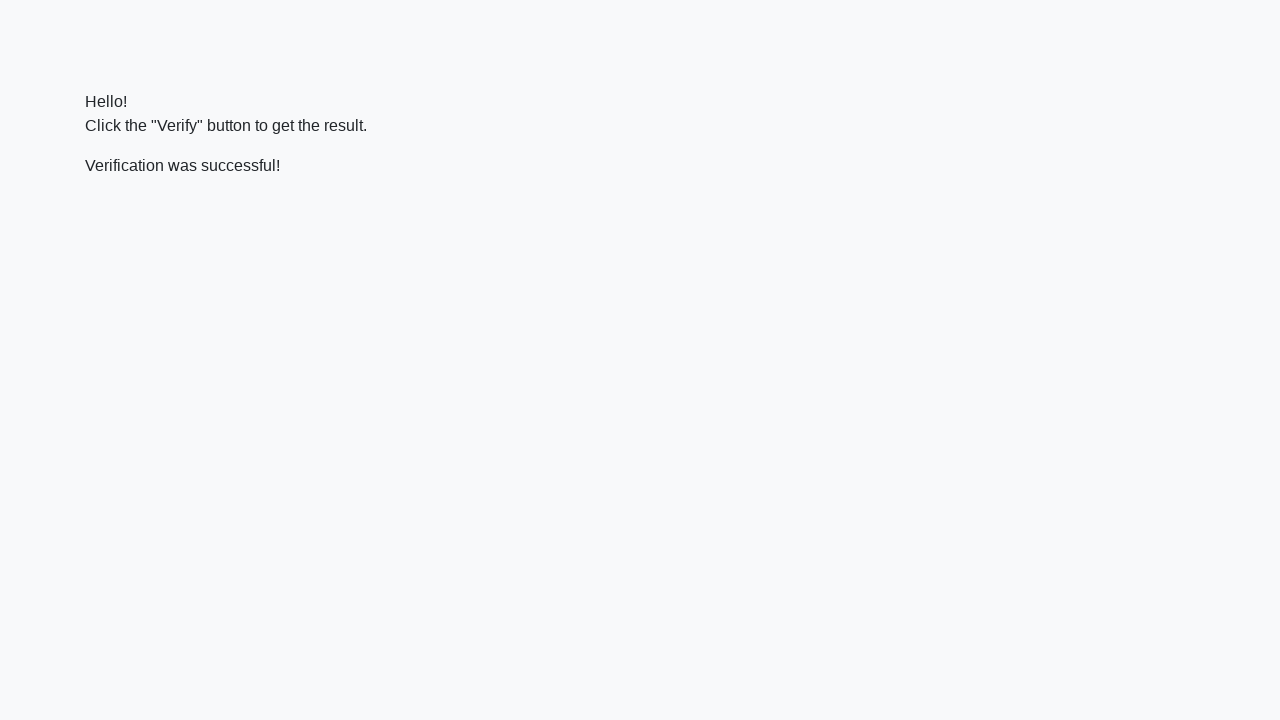

Verified success message contains 'successful'
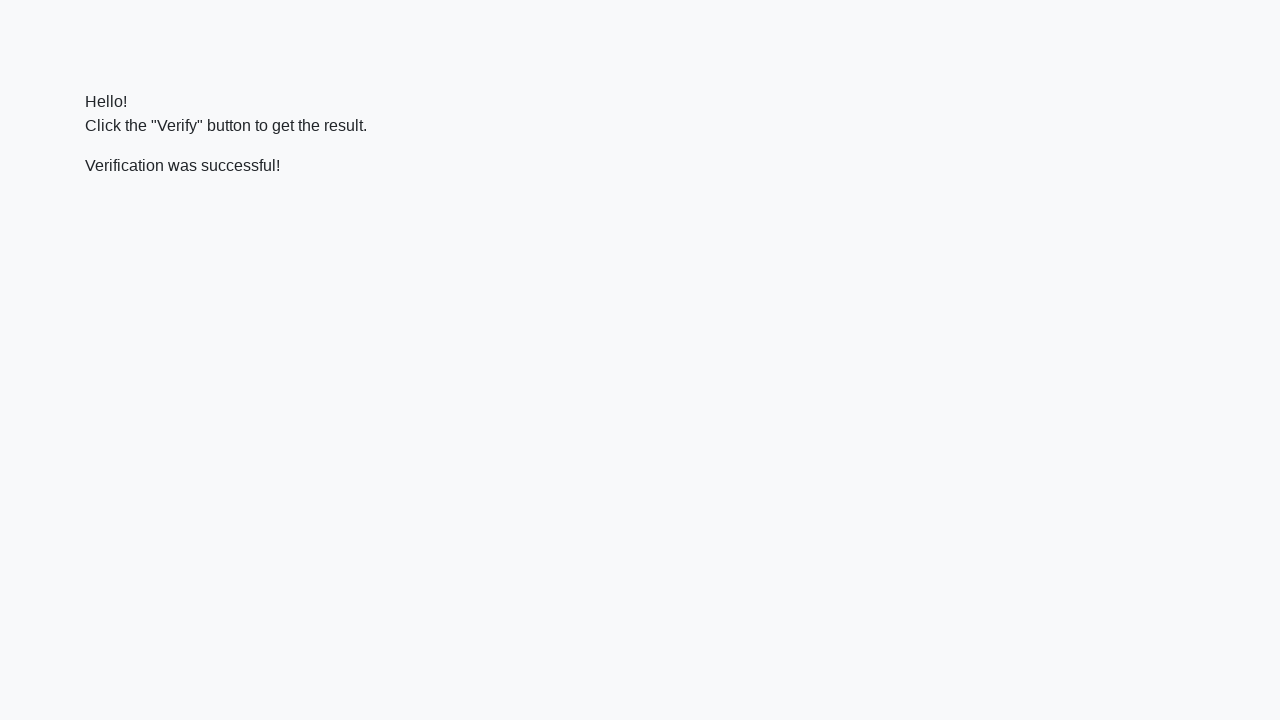

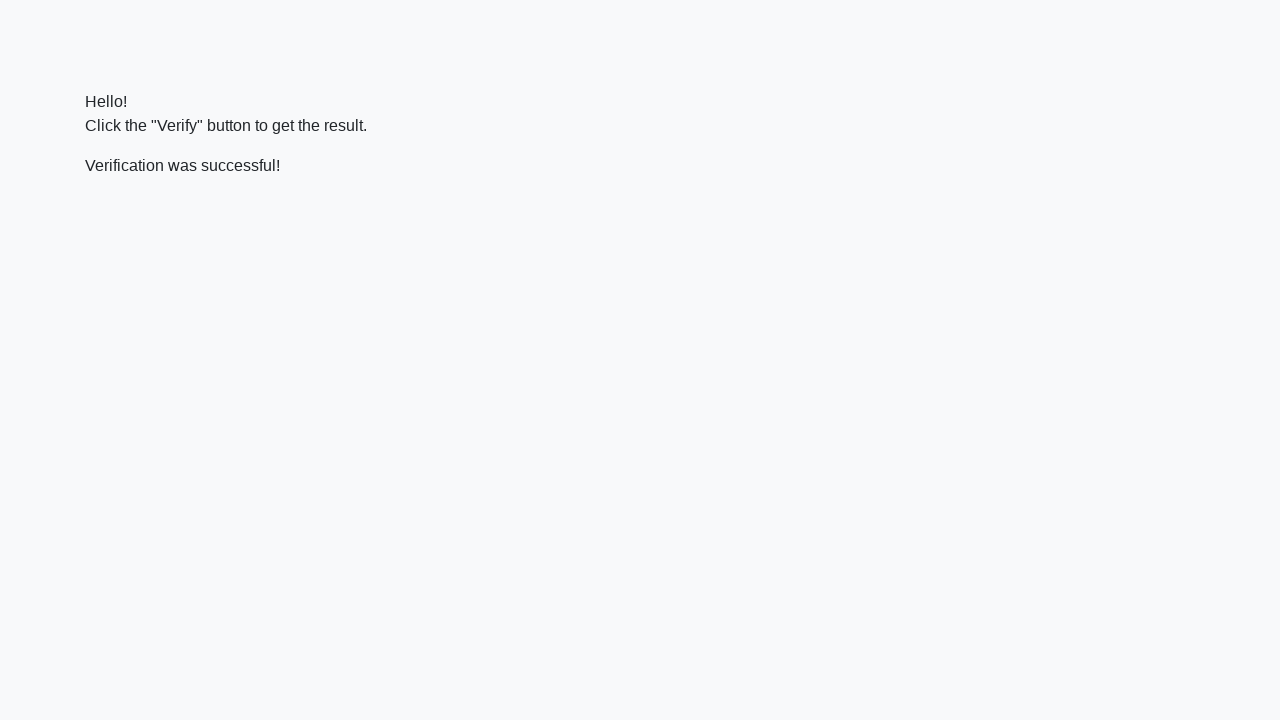